Tests scrolling down the Pepperfry homepage using JavaScript scroll and clicking on the "Sell on Pepperfry" link at the bottom of the page

Starting URL: https://www.pepperfry.com/

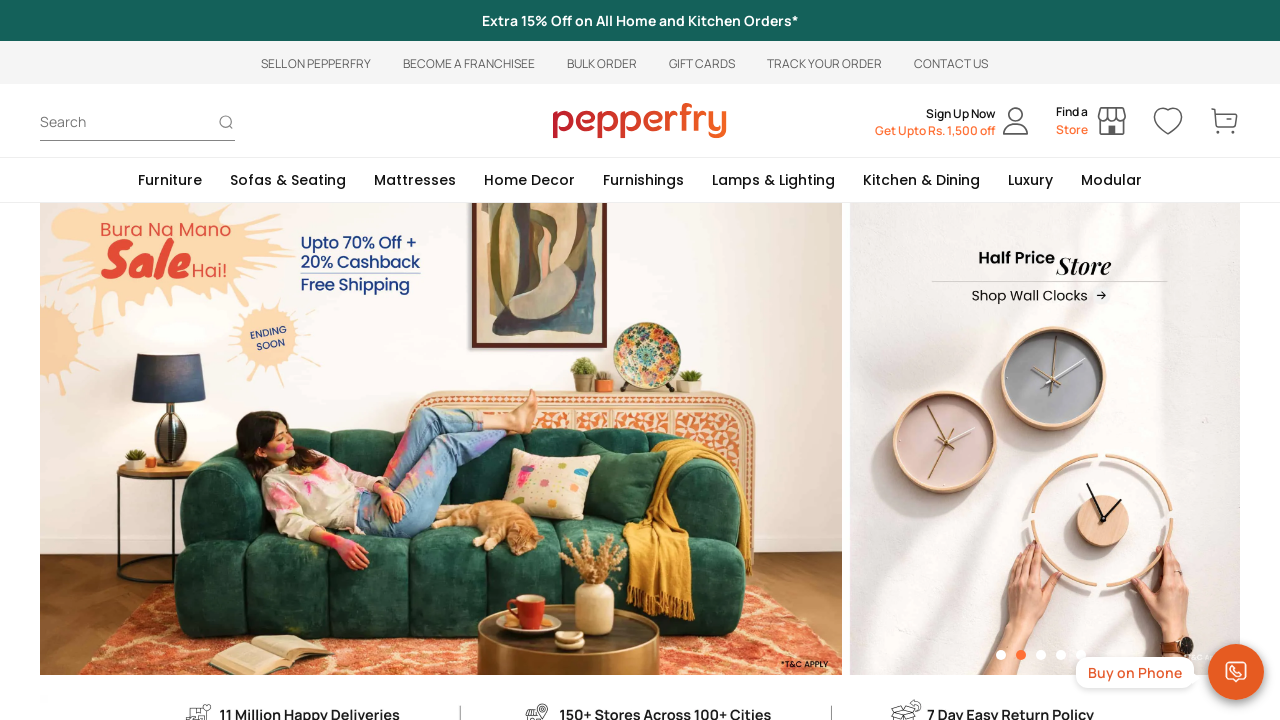

Waited for Pepperfry homepage to load (networkidle)
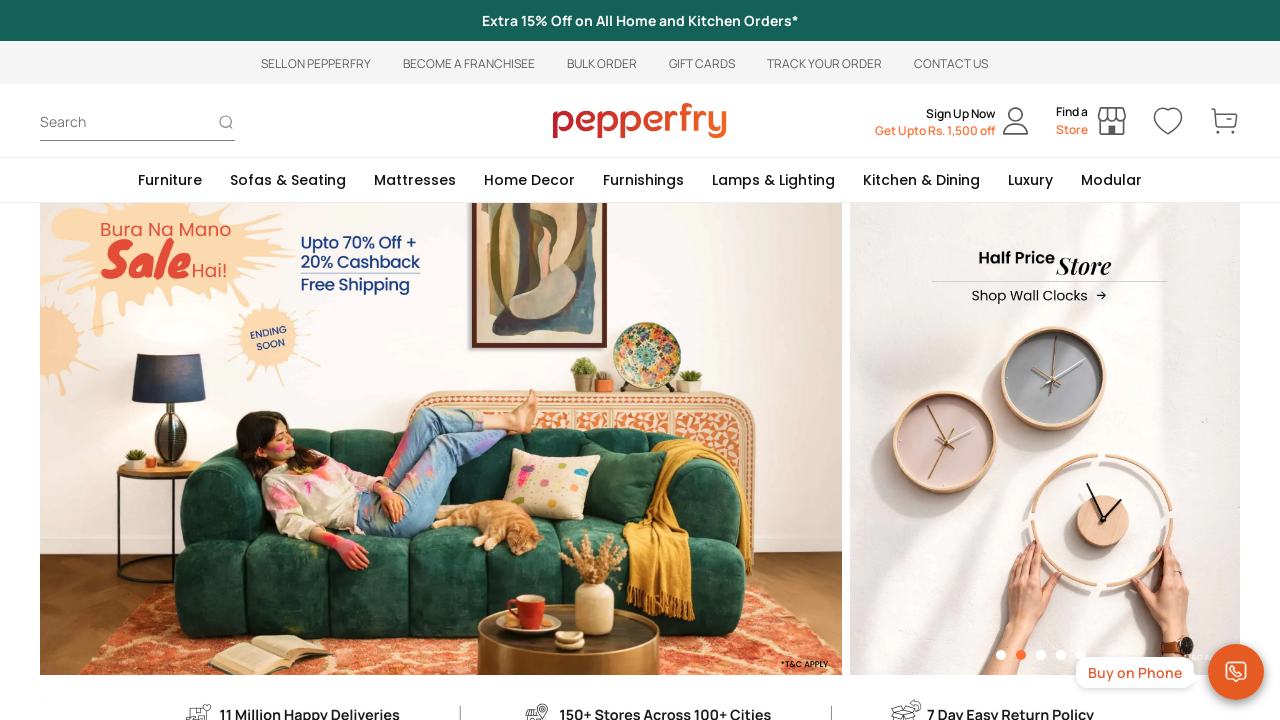

Scrolled down the page by 11000 pixels using JavaScript
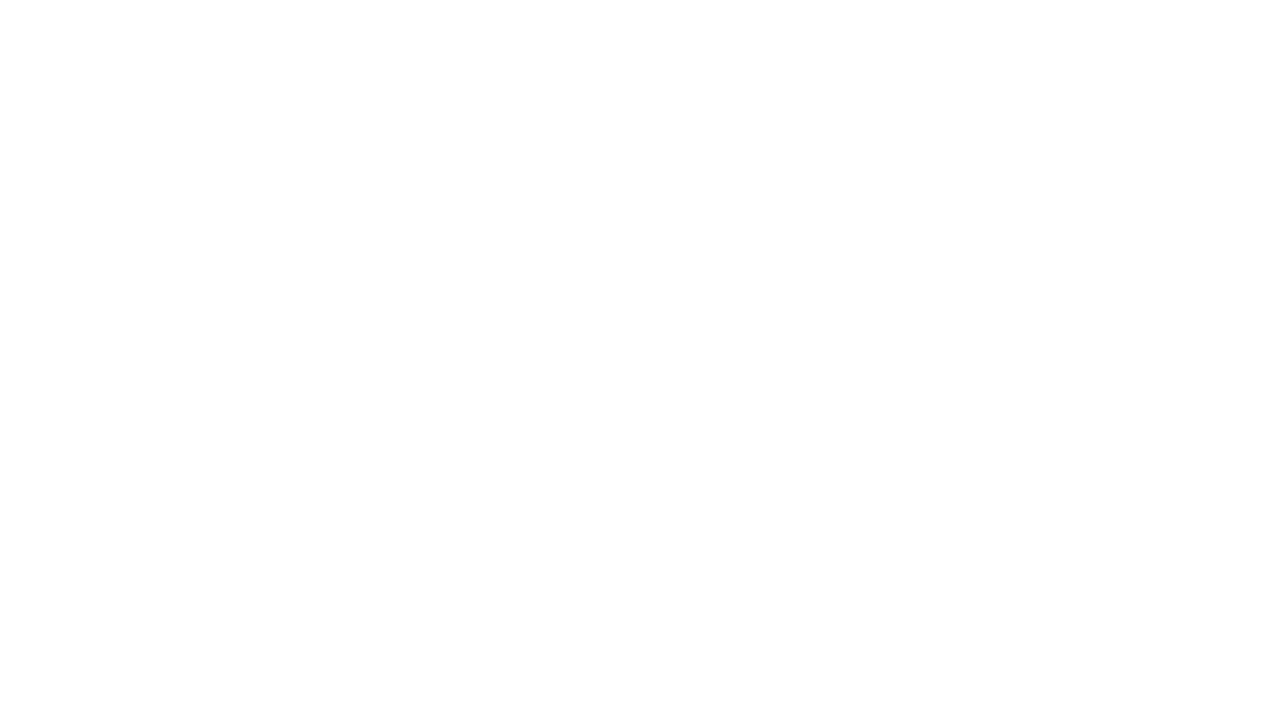

Waited 2 seconds for scrolled content to load
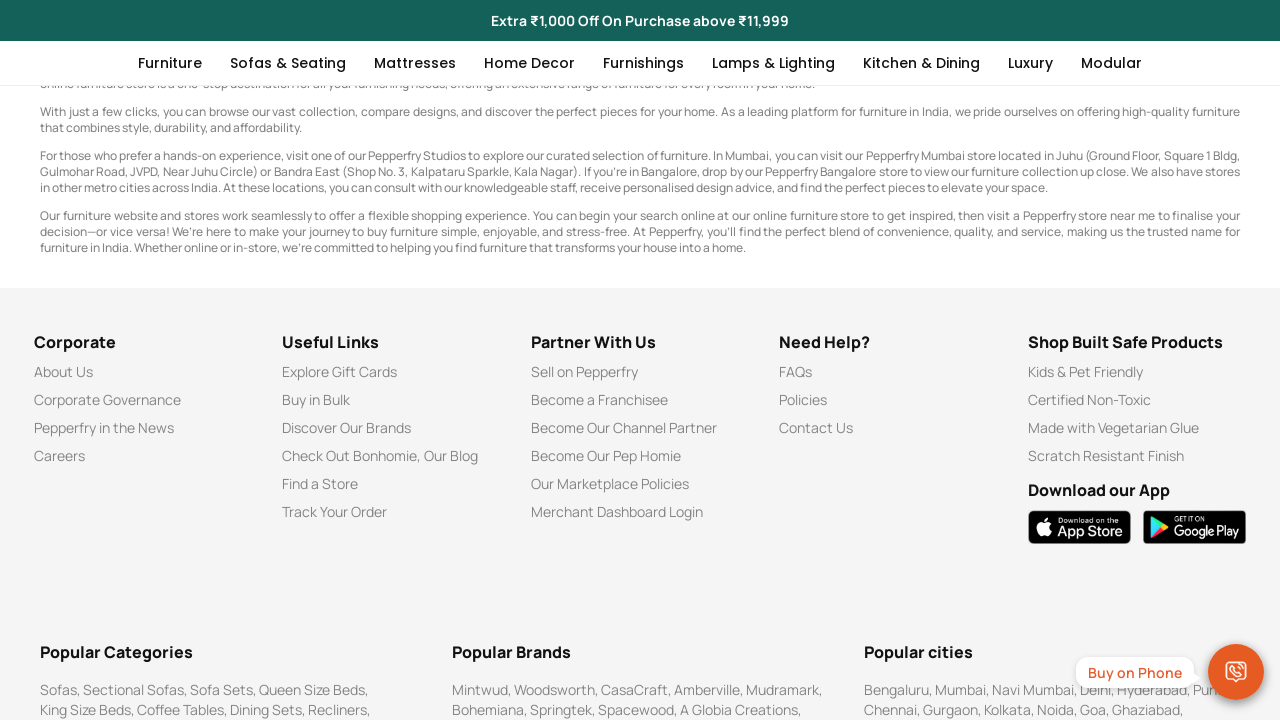

Clicked on 'Sell on Pepperfry' link at the bottom of the page at (640, 372) on xpath=//div[text()='Sell on Pepperfry']
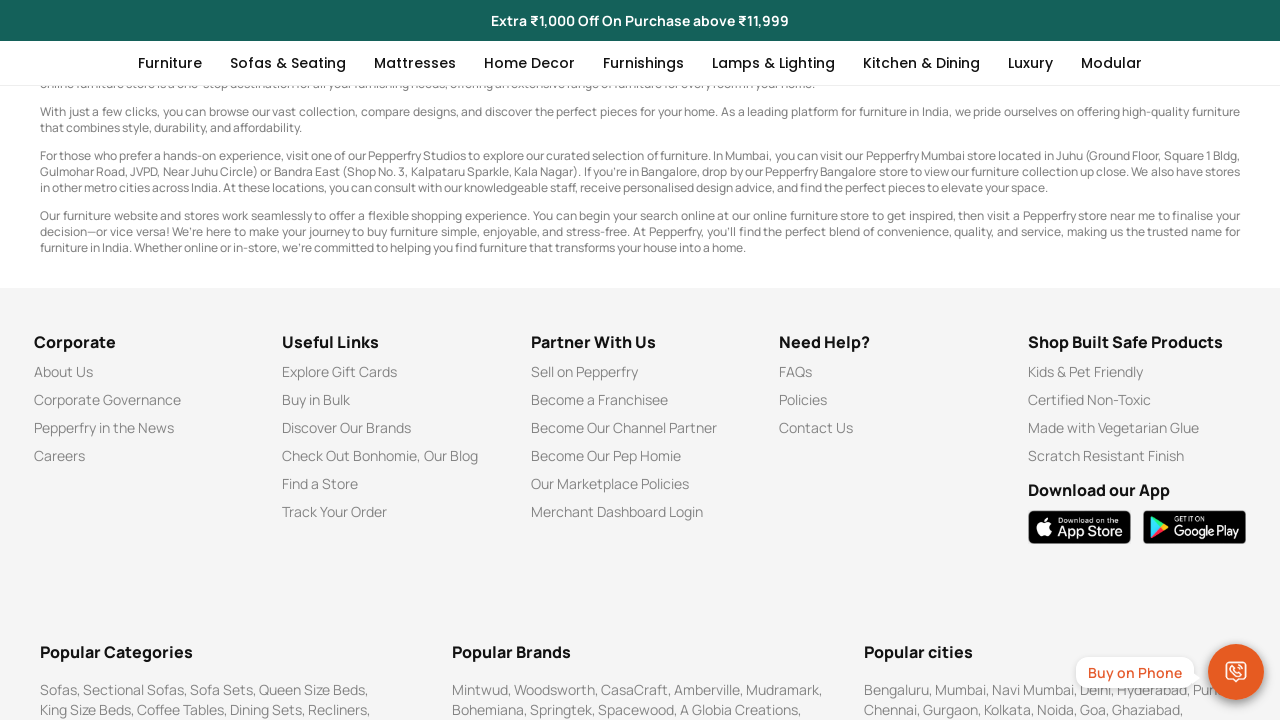

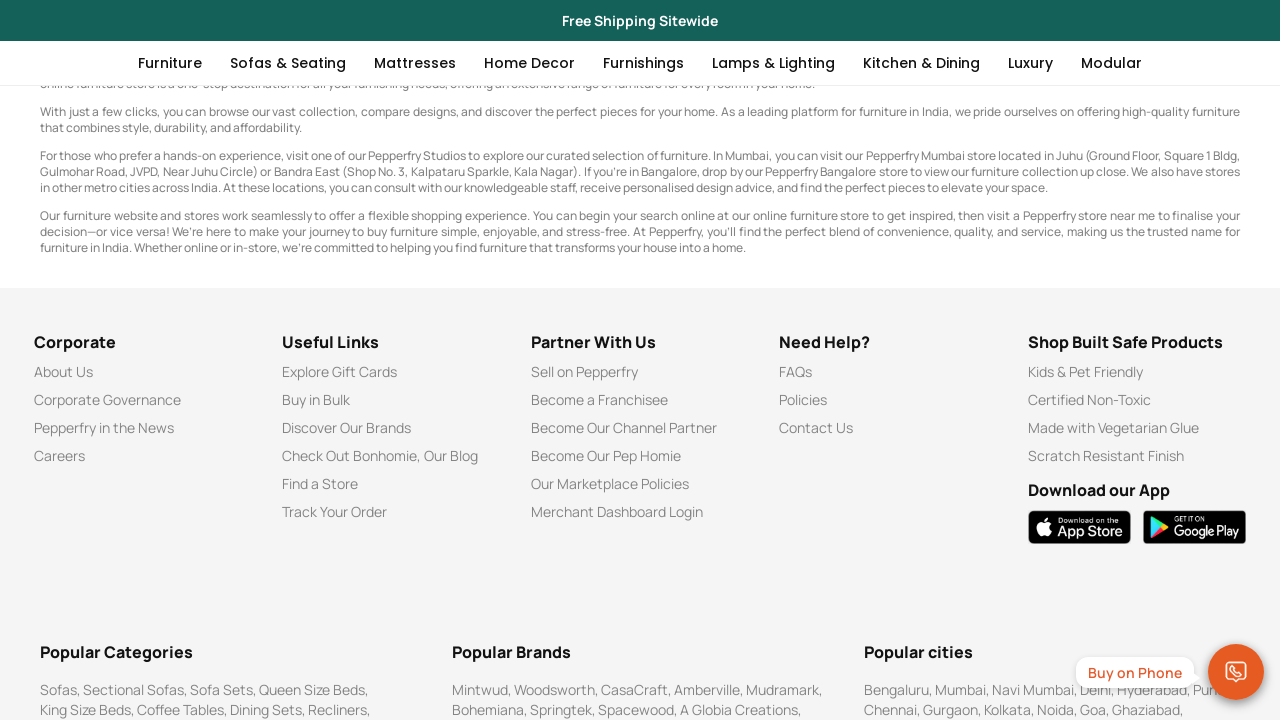